Tests dynamic properties on a page by waiting for an element to become enabled after a delay

Starting URL: https://demoqa.com/dynamic-properties

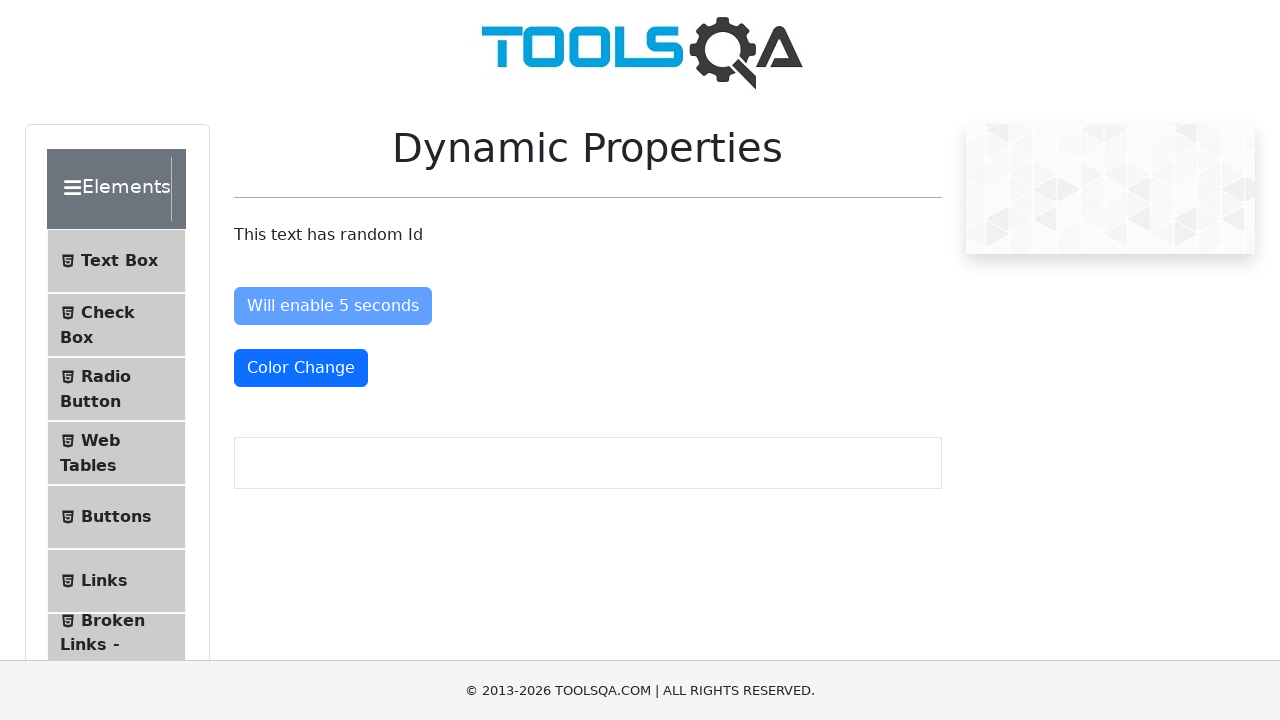

Navigated to dynamic properties test page
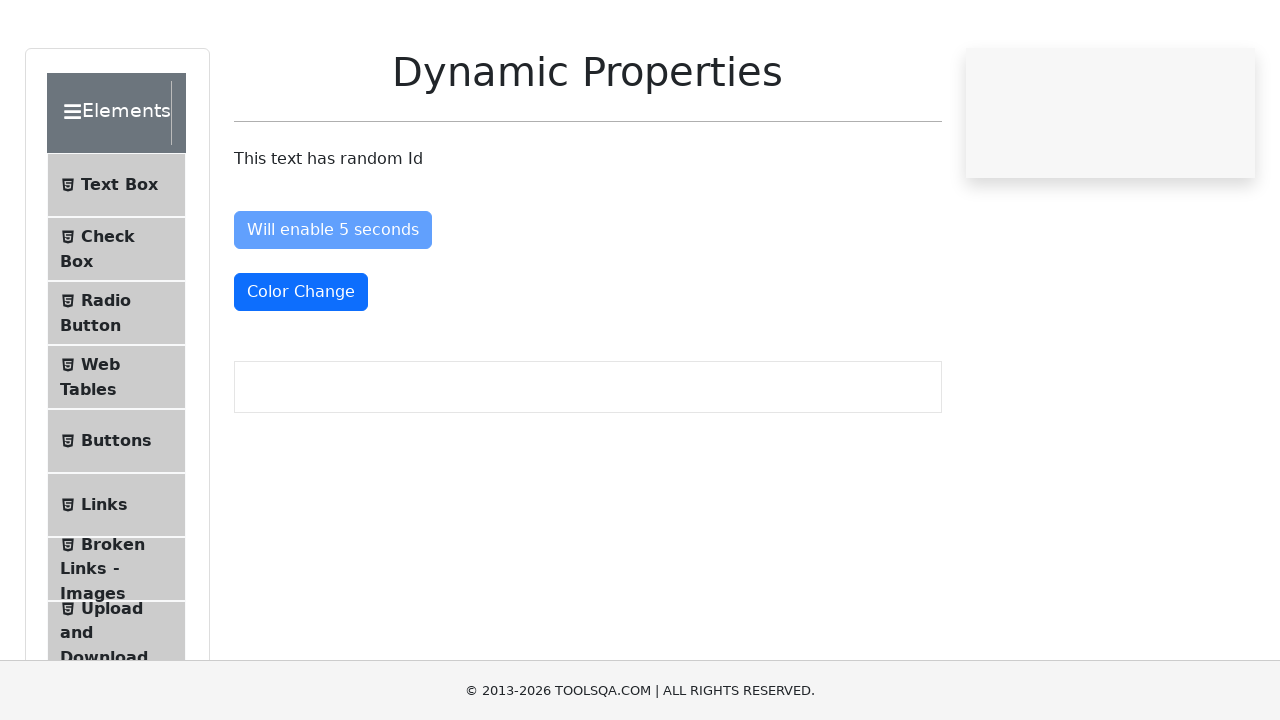

Located the button that will be enabled after delay
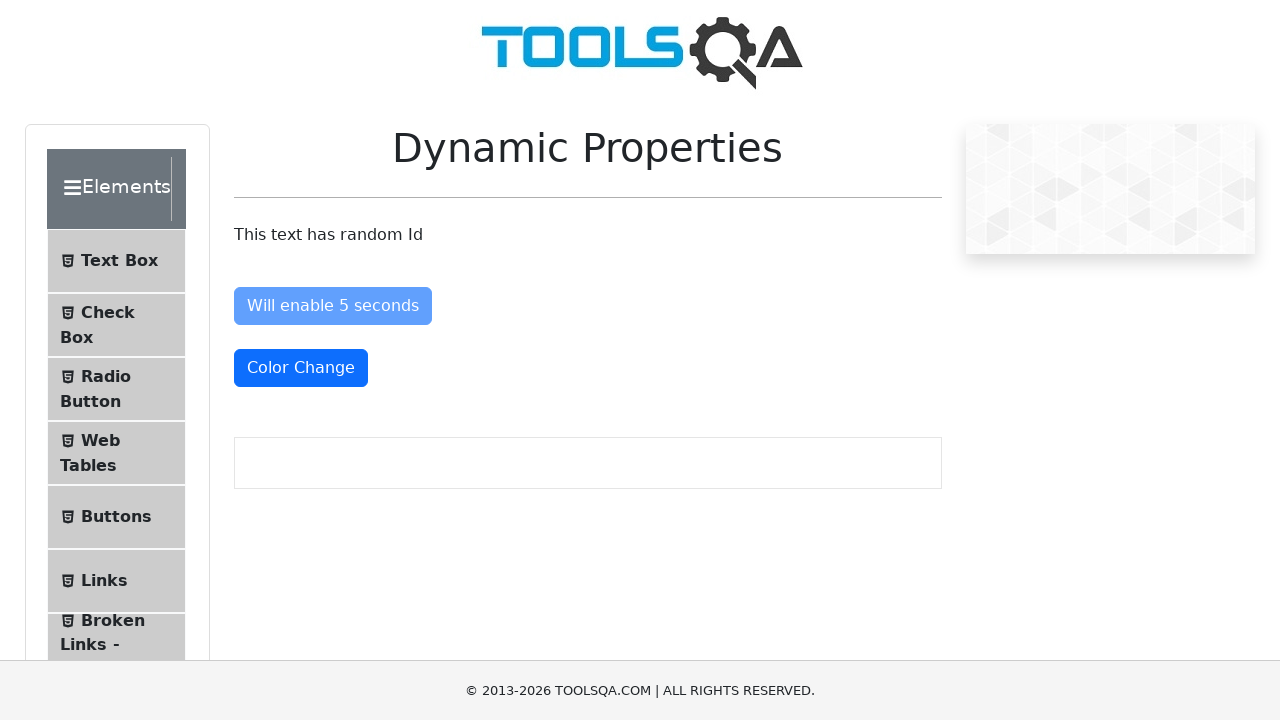

Checked initial button state: disabled=True
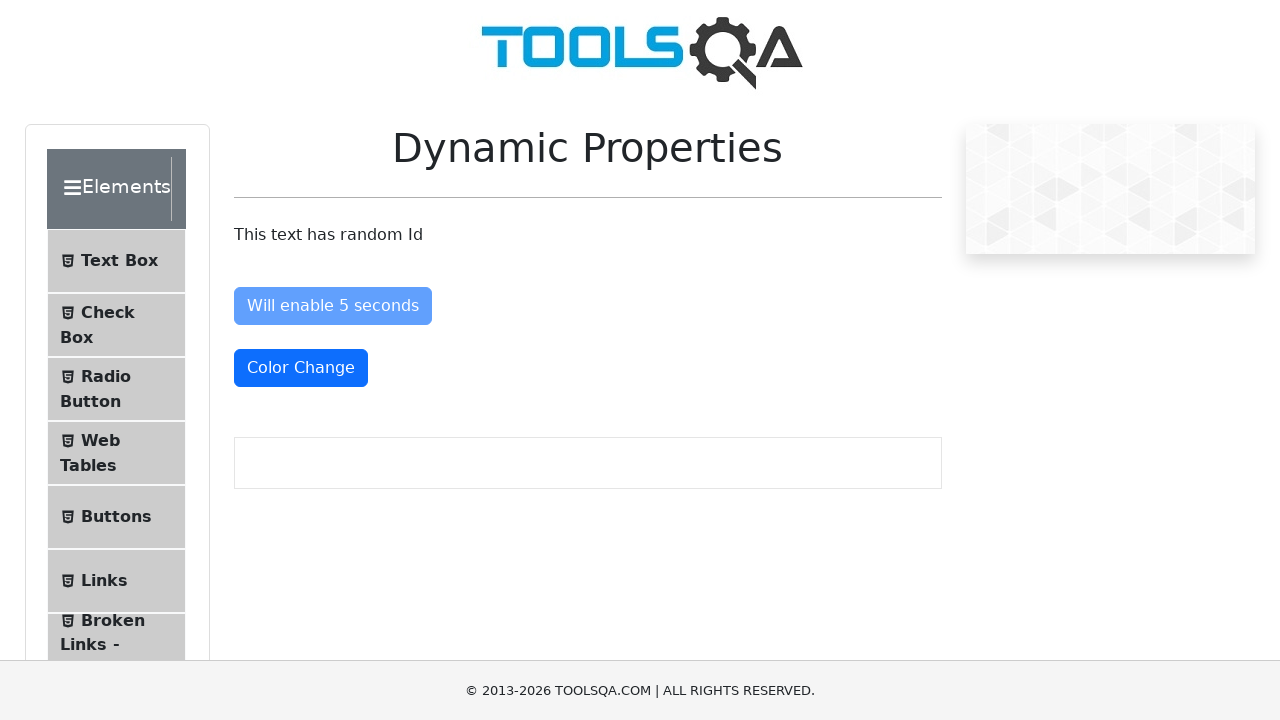

Waited for button to become enabled (timeout: 10 seconds)
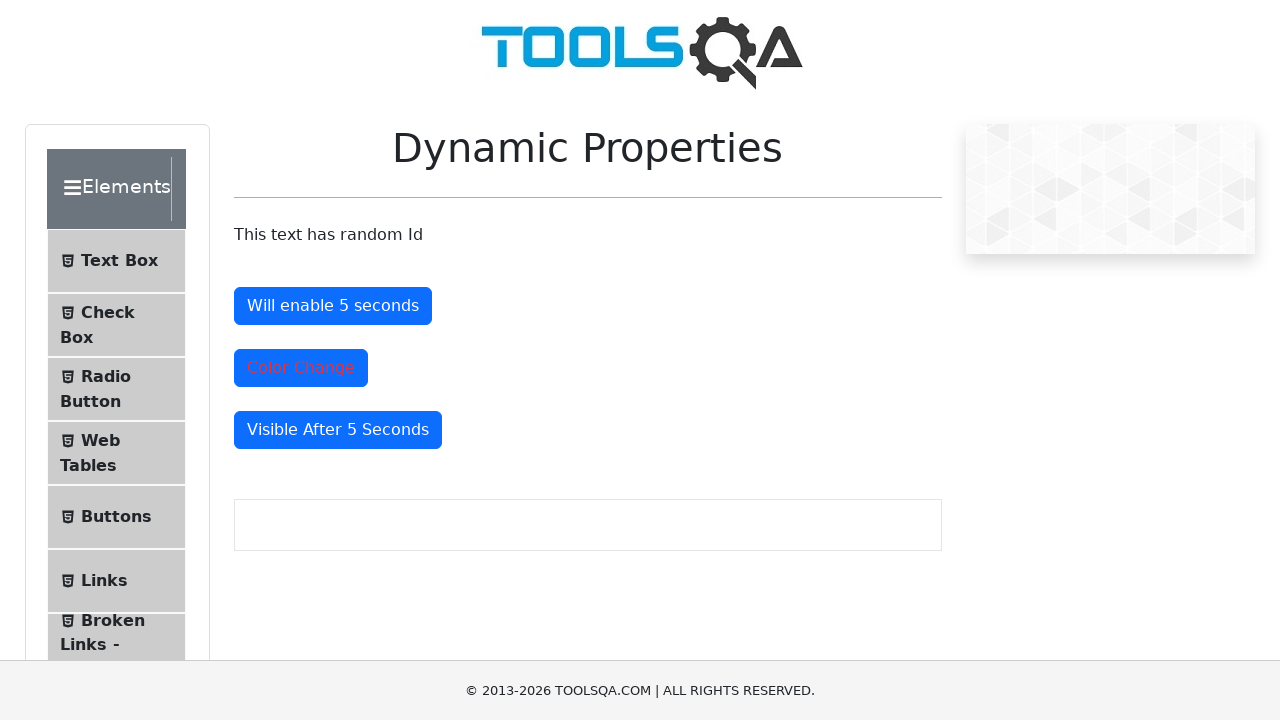

Verified button is now enabled: True
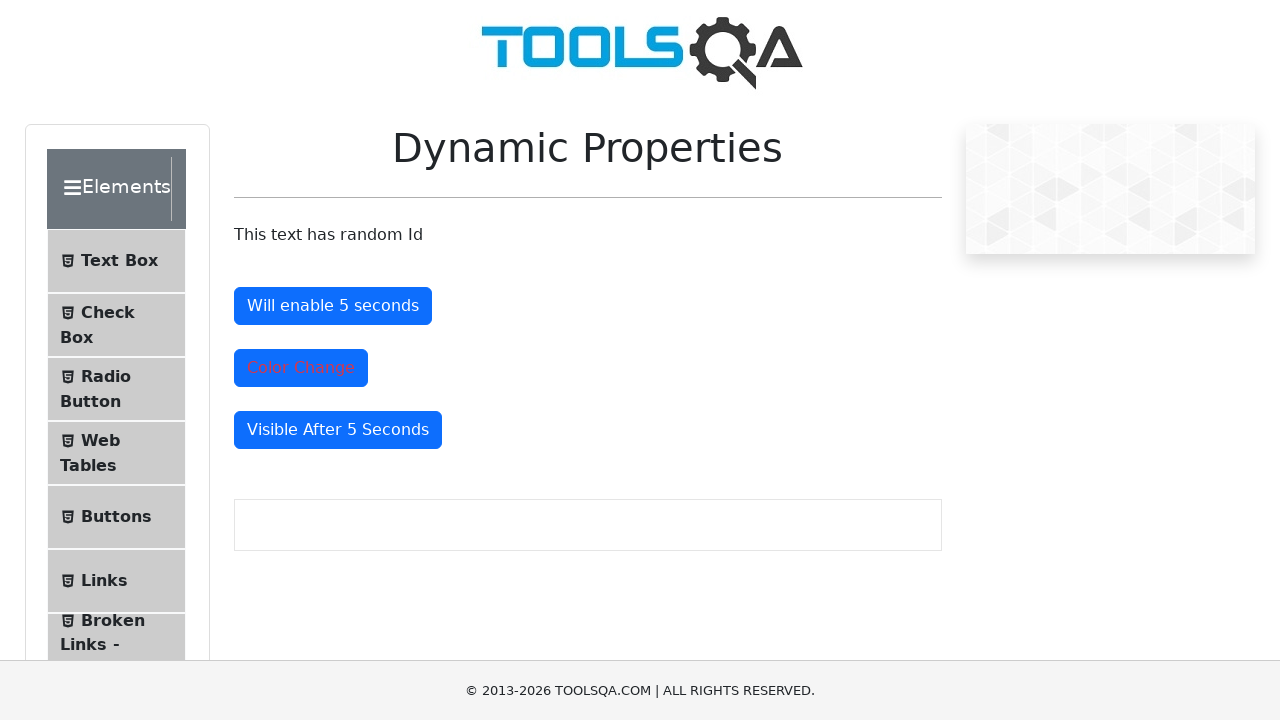

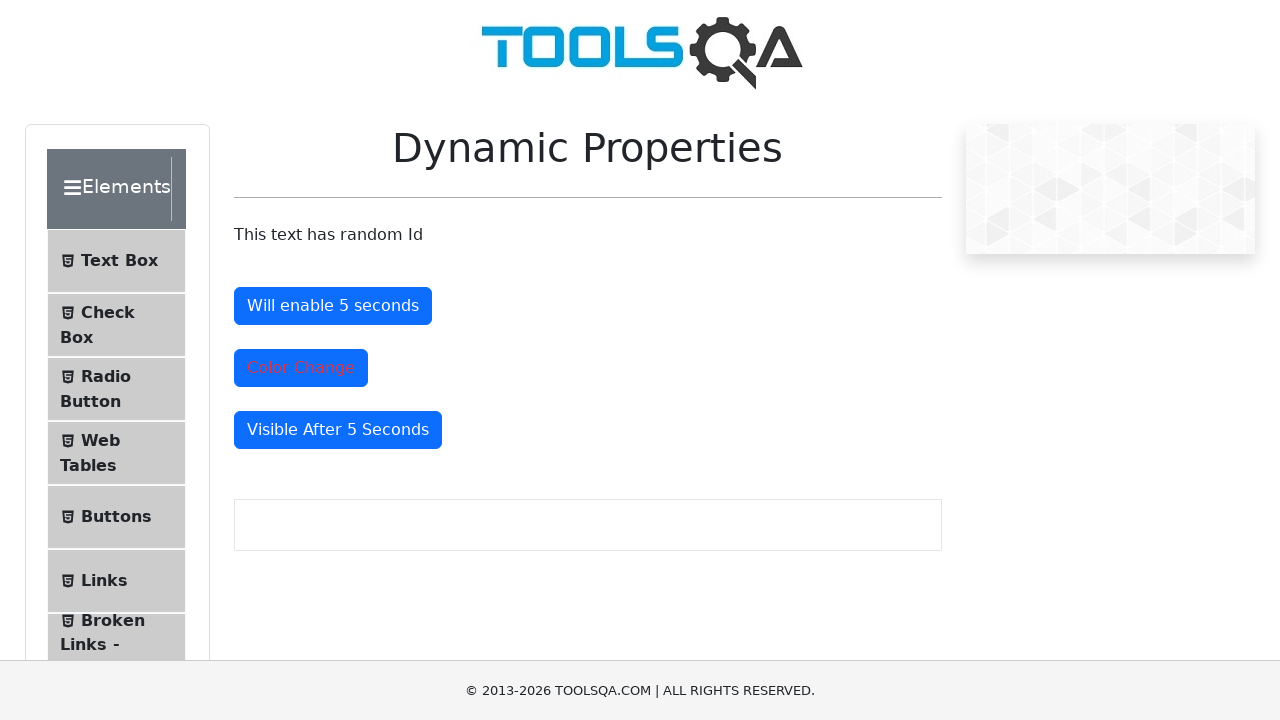